Clicks on three different buttons on the page and then extracts values from the 4th column of a table

Starting URL: https://the-internet.herokuapp.com/challenging_dom

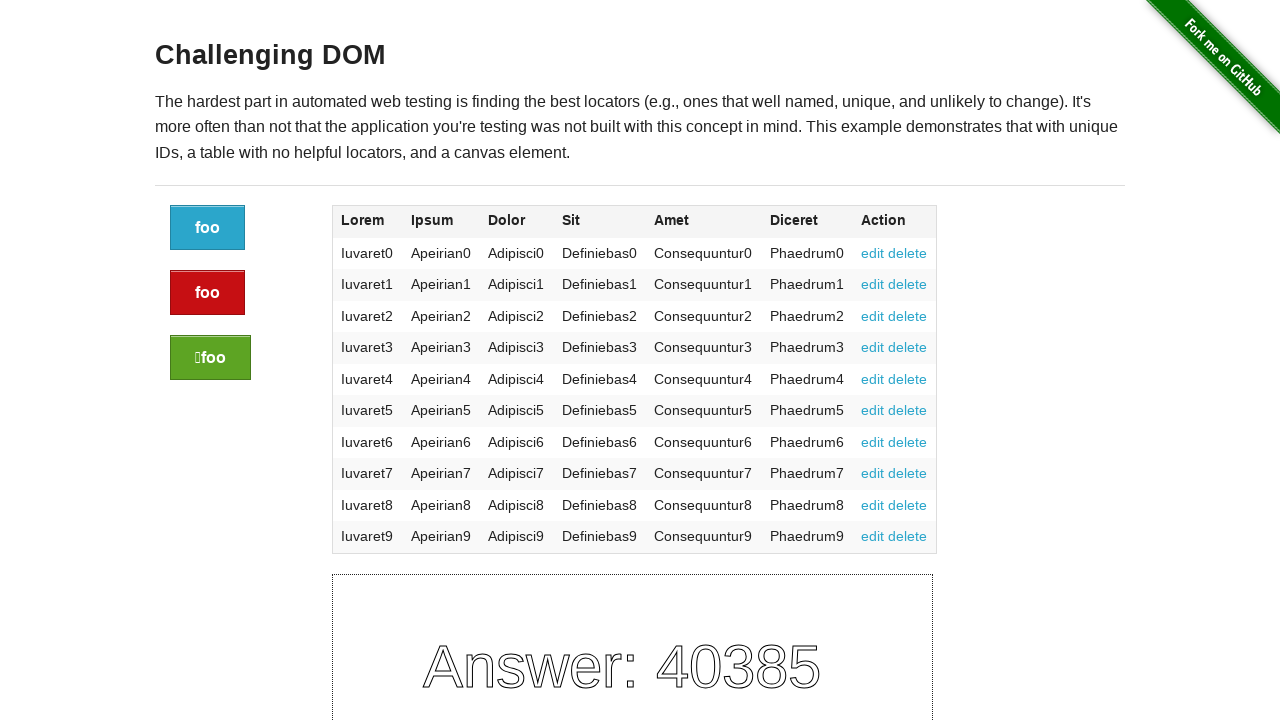

Clicked the first button on the page at (208, 228) on div a:nth-of-type(1).button
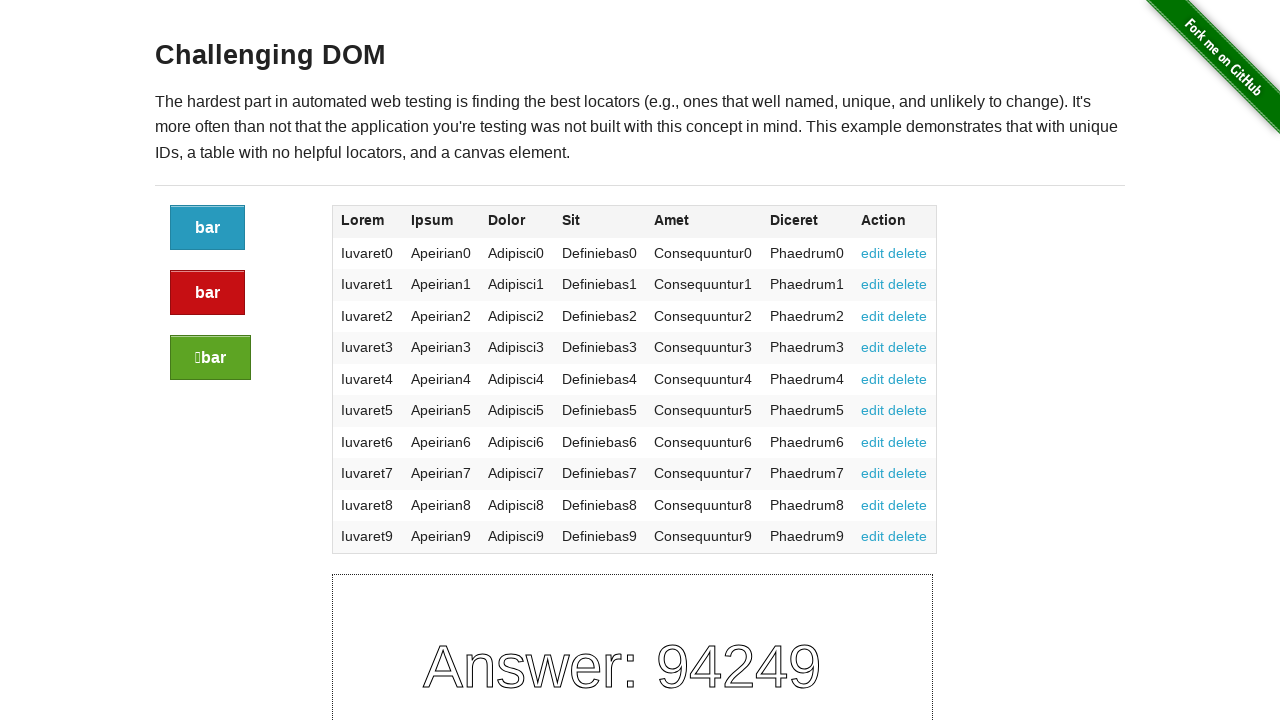

Clicked the alert button at (208, 293) on .button.alert
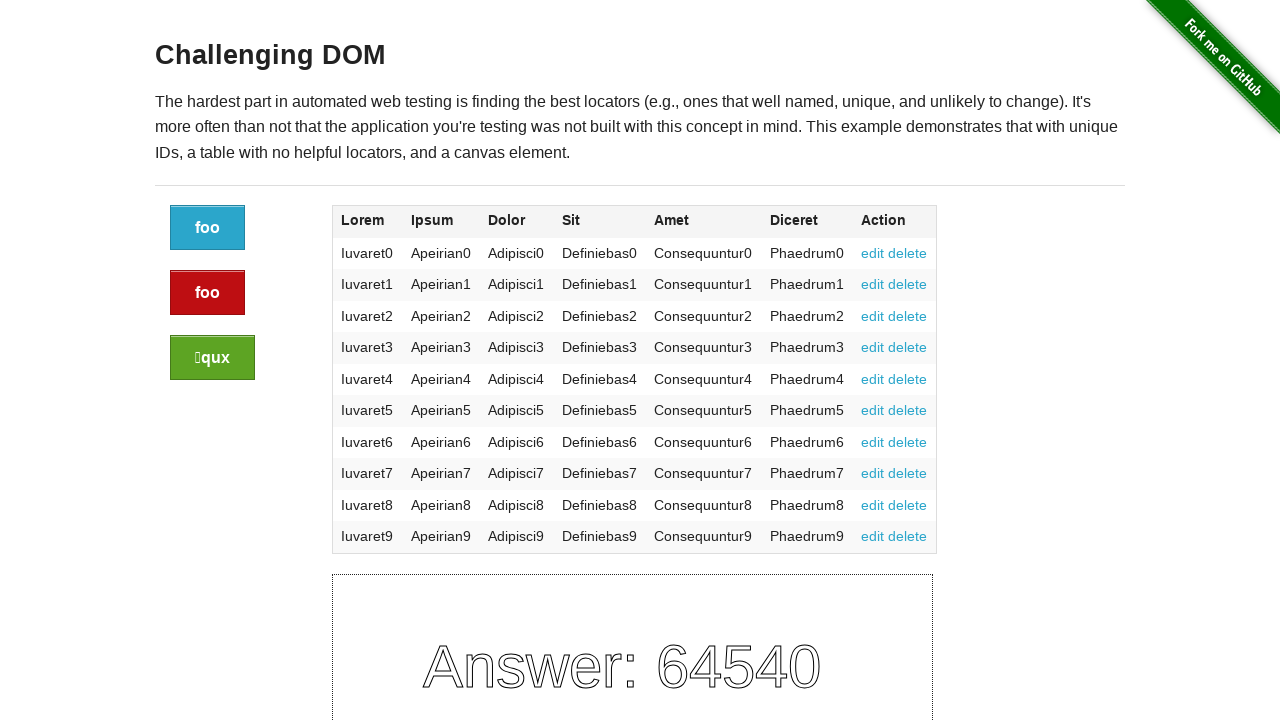

Clicked the success button at (212, 358) on .button.success
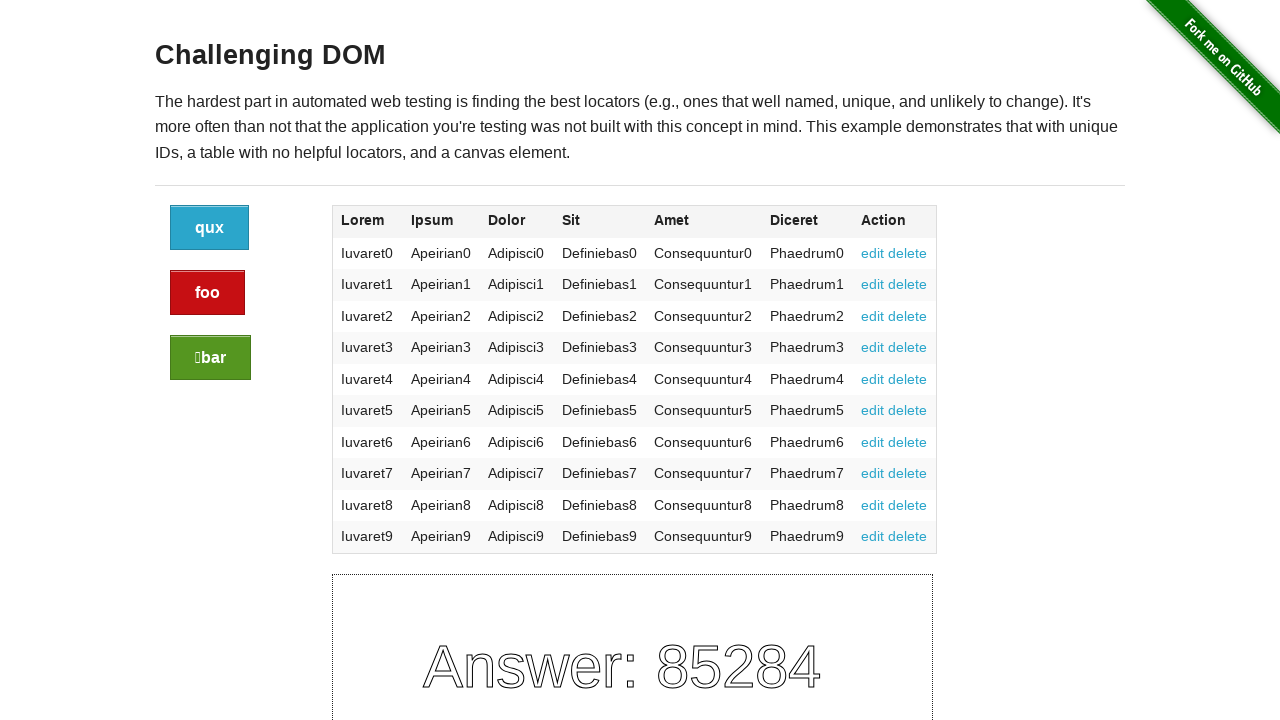

Table with data loaded
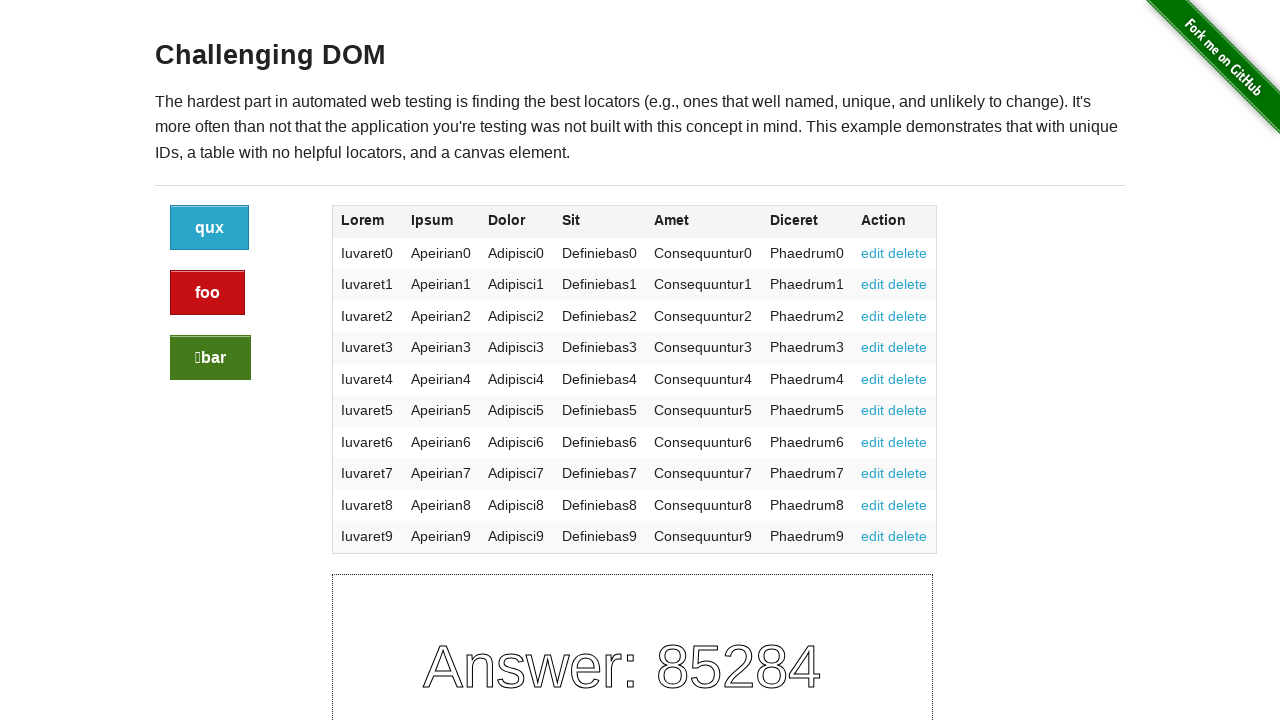

Located all elements in the 4th column of the table
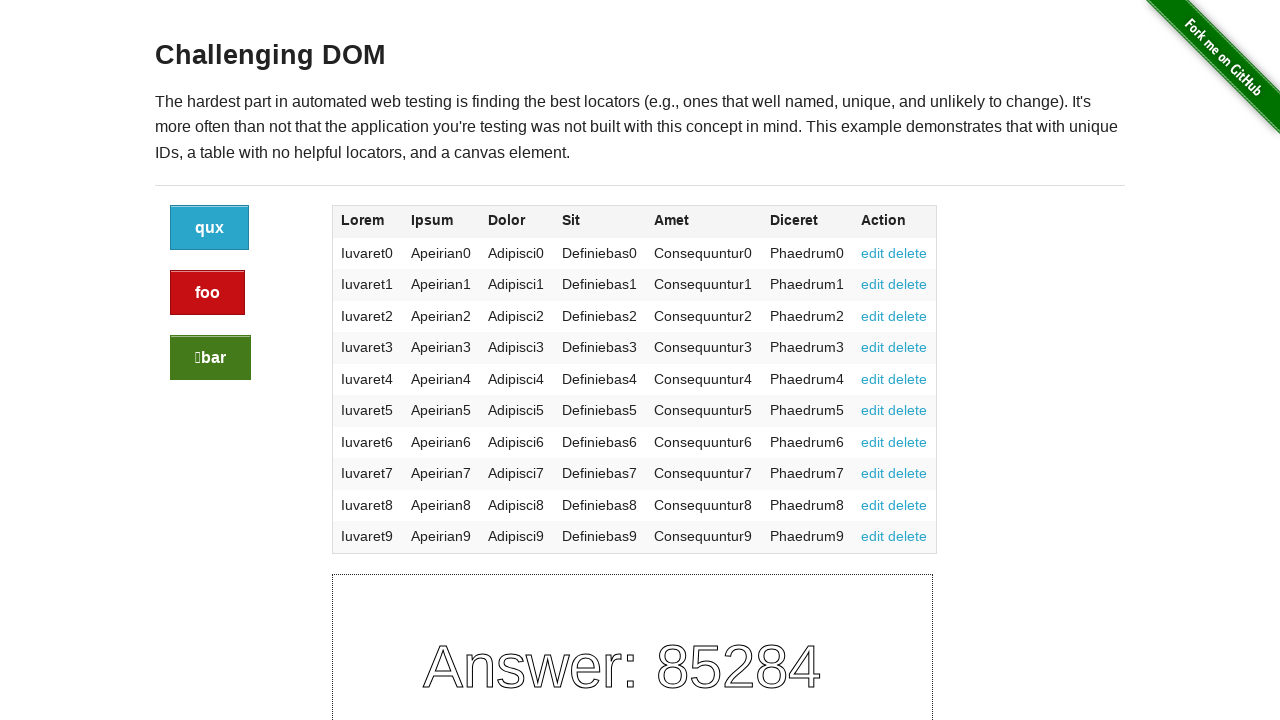

Extracted and printed values from the 4th column
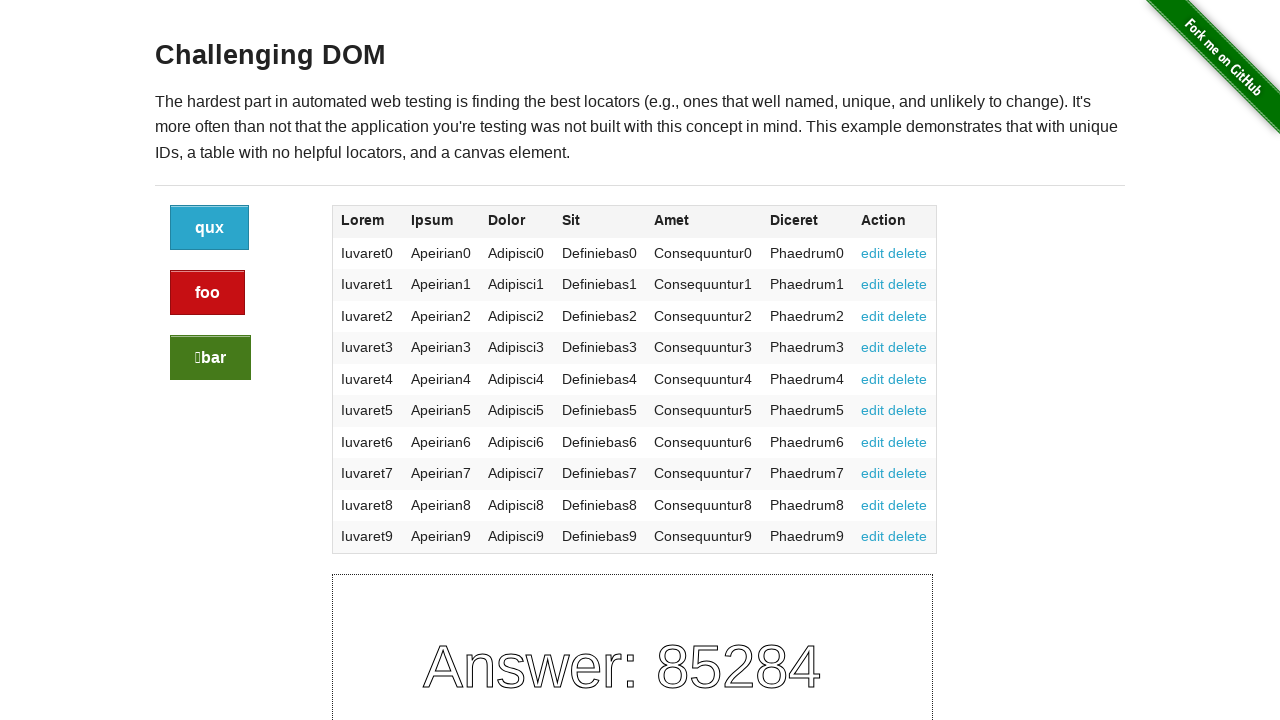

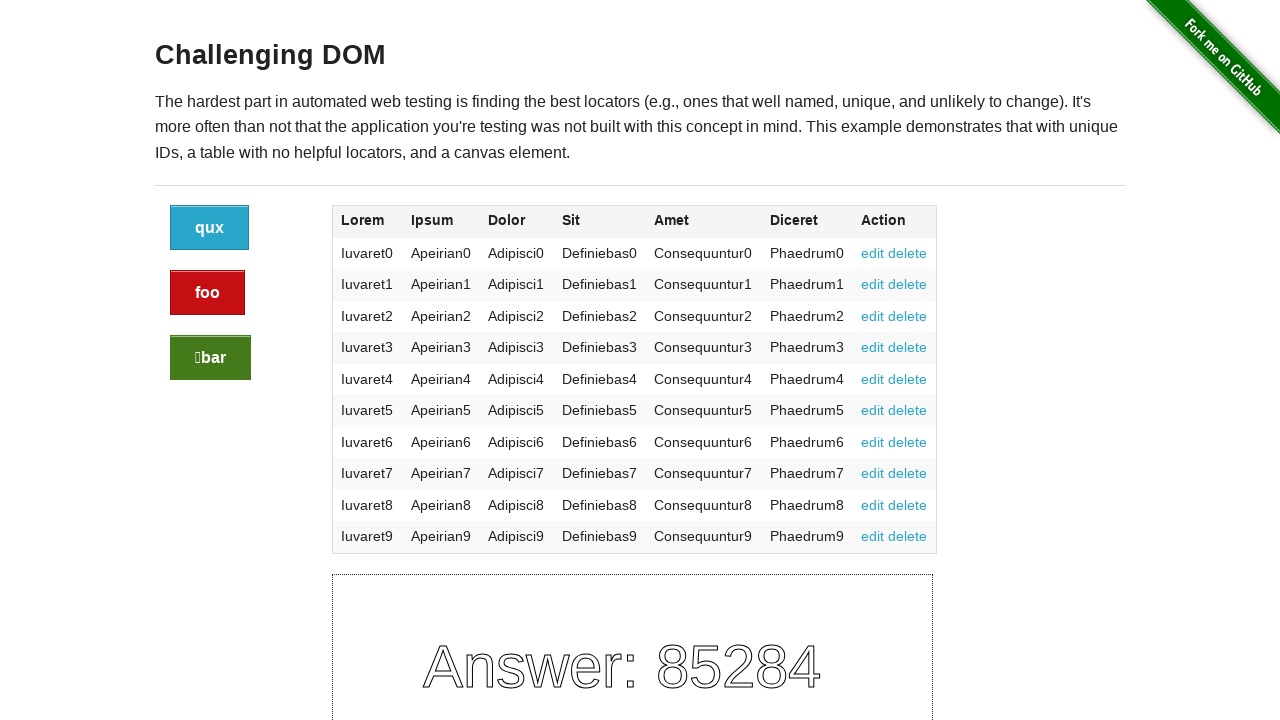